Tests an Angular calculator application by performing addition operation with two numbers and verifying the result

Starting URL: https://juliemr.github.io/protractor-demo/

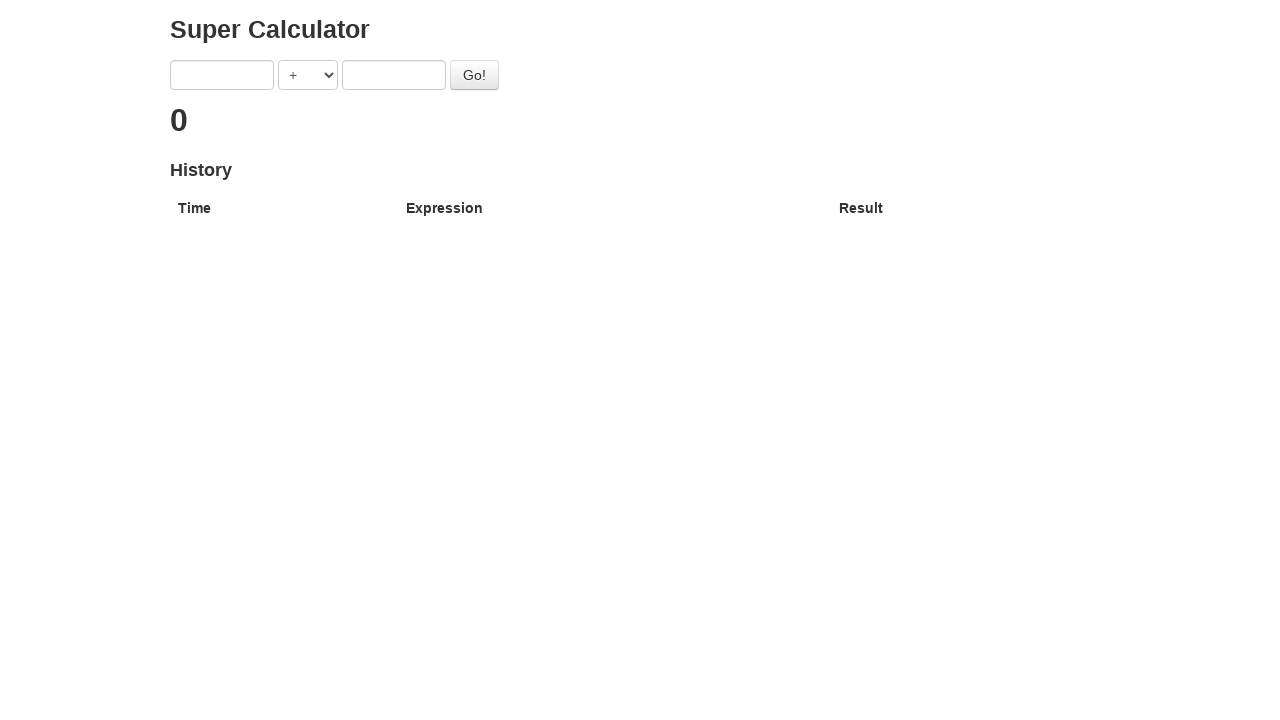

Cleared first number field on [ng-model='first']
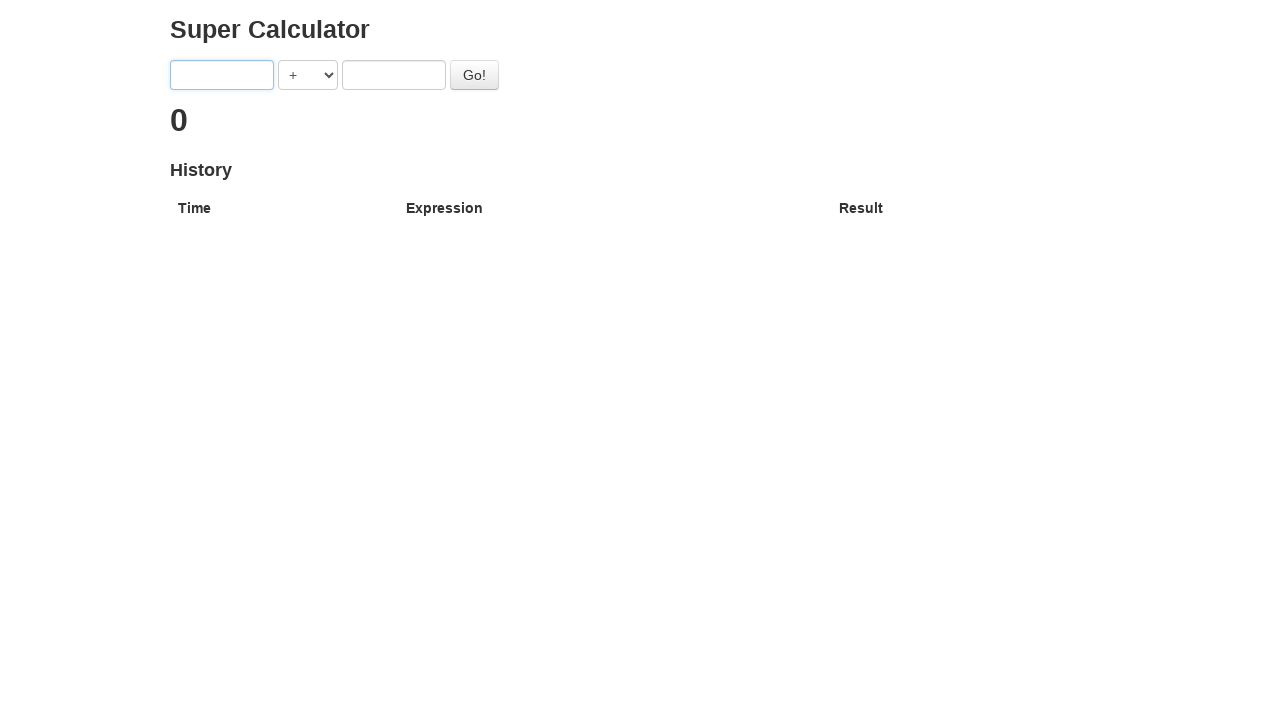

Filled first number field with '10' on [ng-model='first']
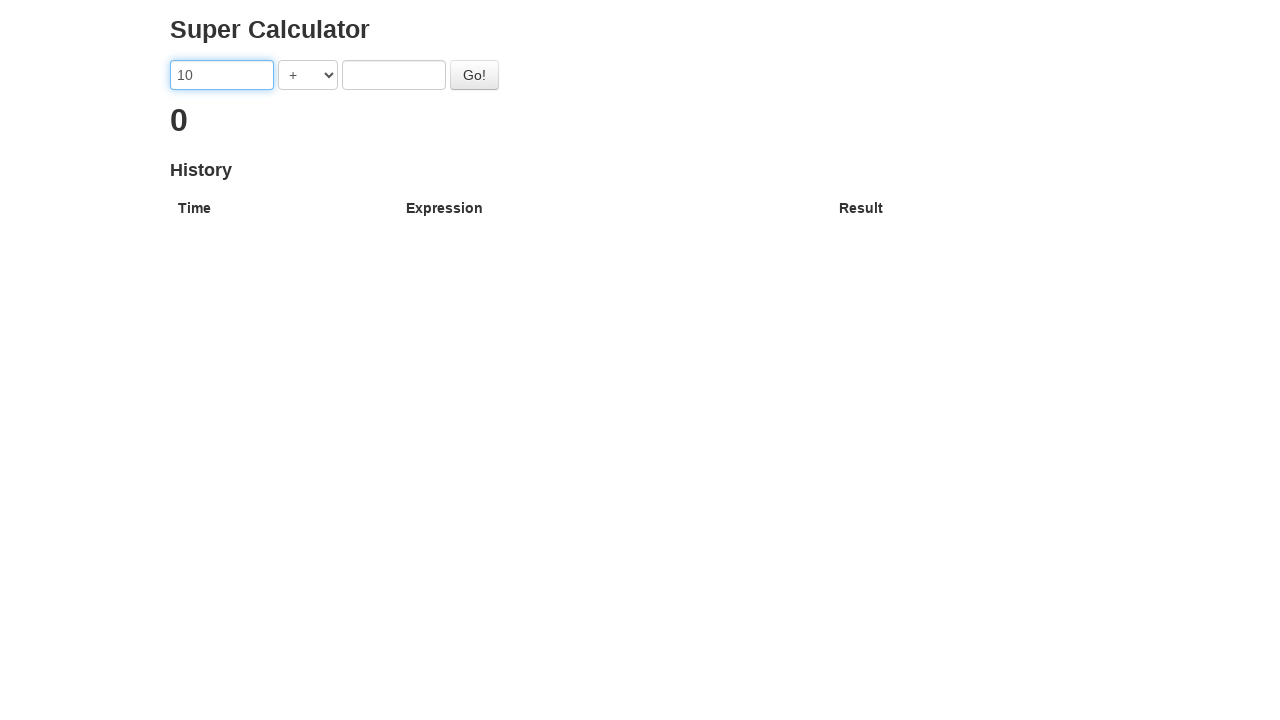

Cleared second number field on [ng-model='second']
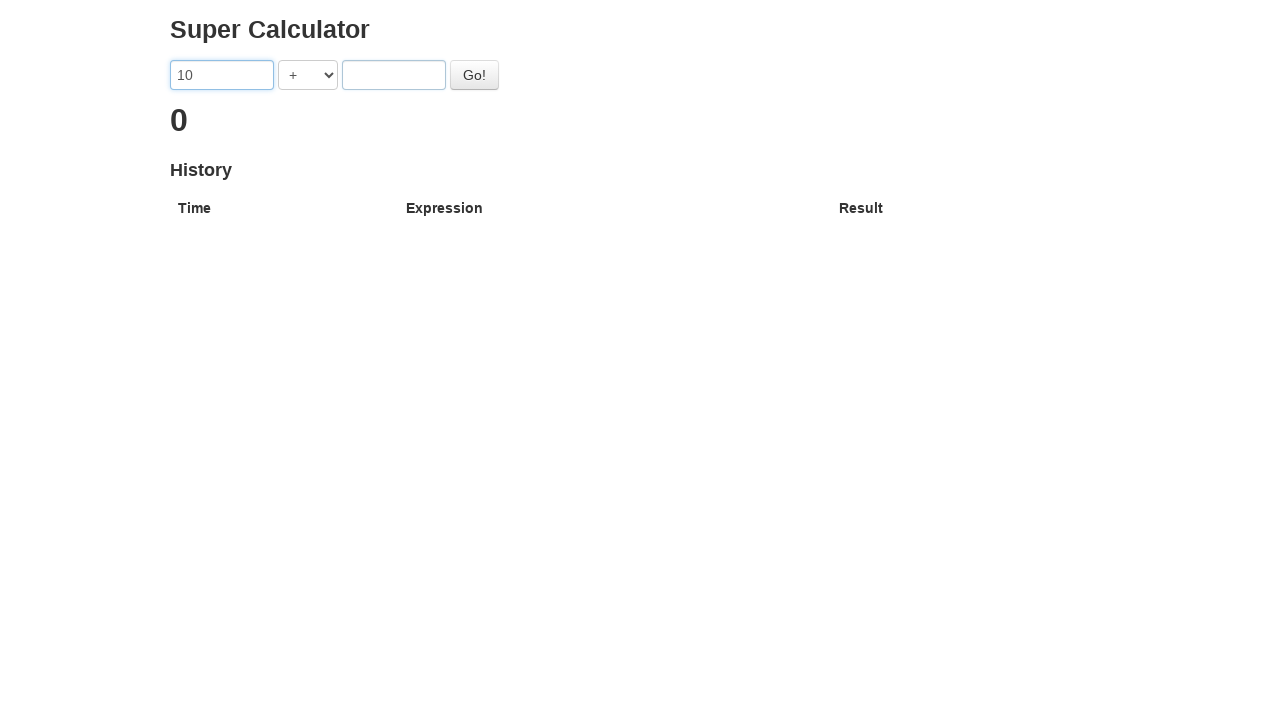

Filled second number field with '5' on [ng-model='second']
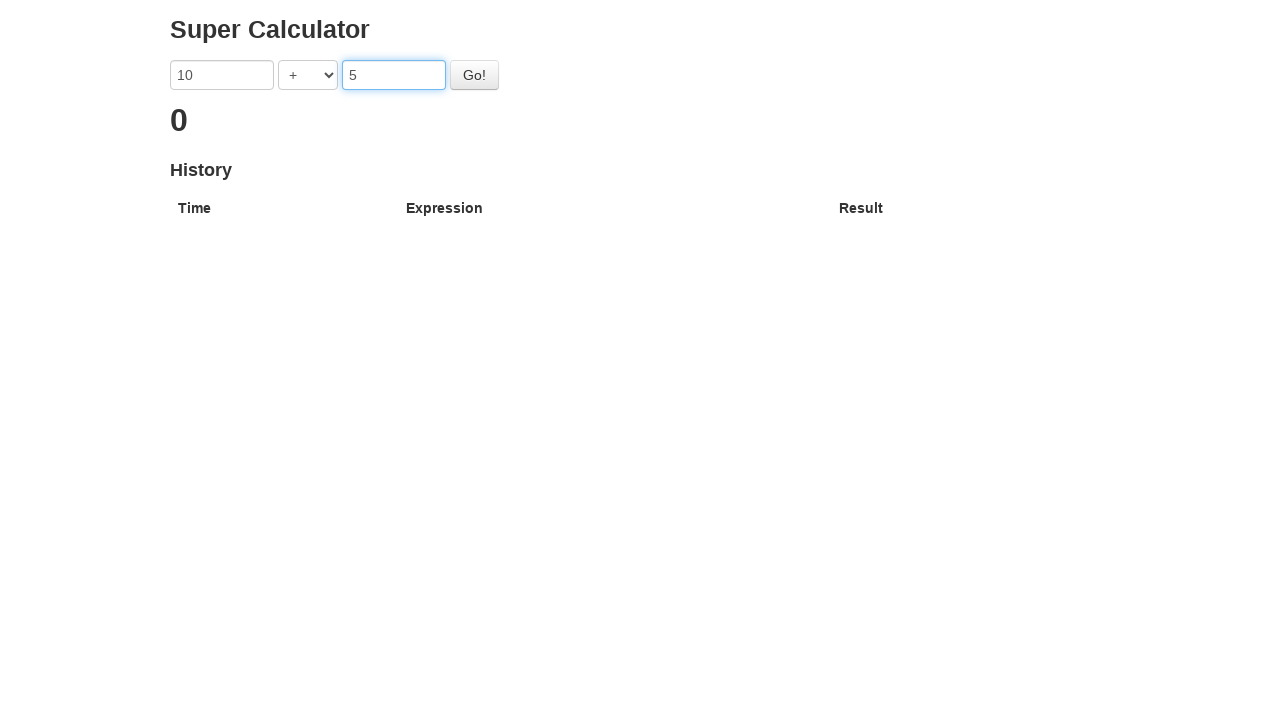

Selected addition operator '+' on [ng-model='operator']
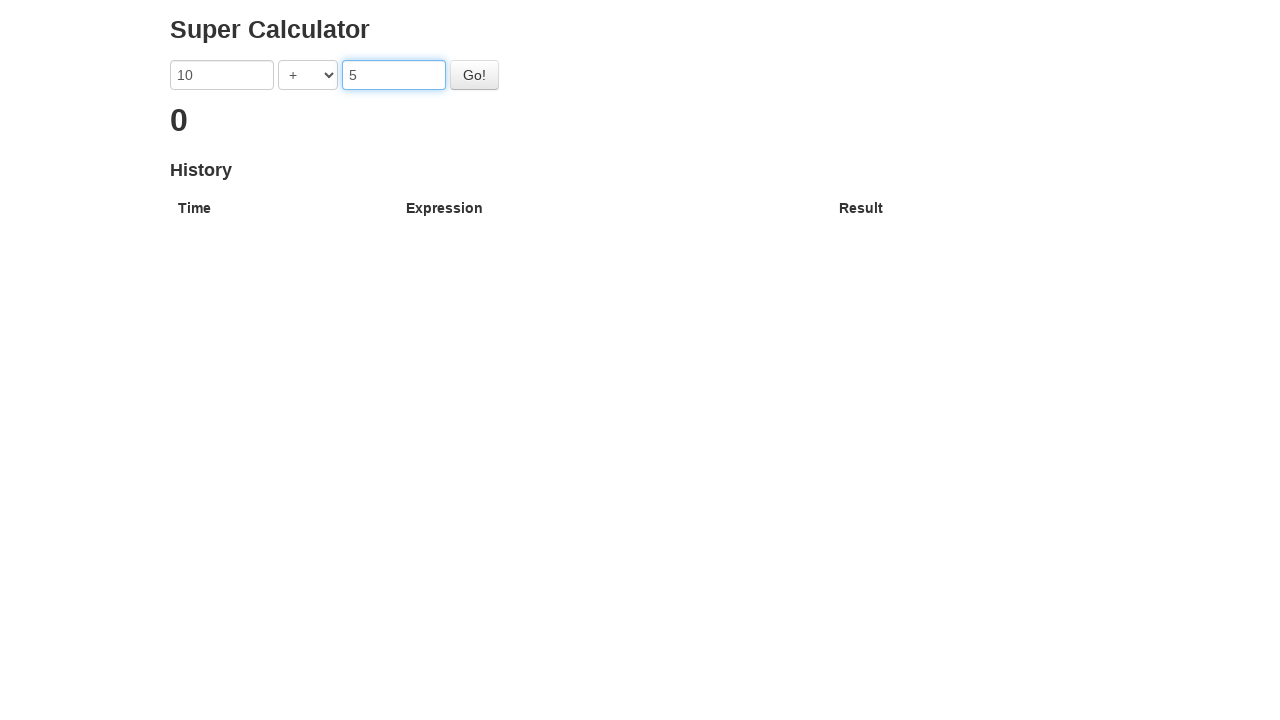

Clicked Go button to calculate sum at (474, 75) on button >> internal:has-text="Go!"i
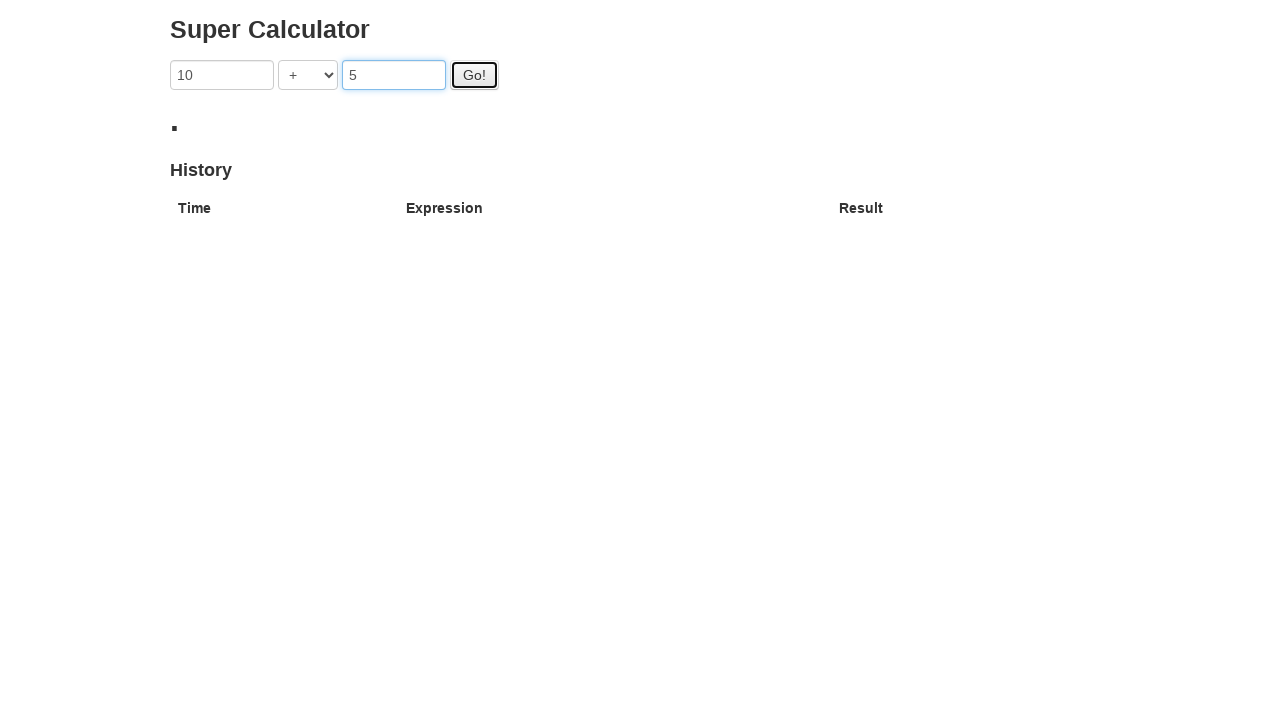

Result heading appeared
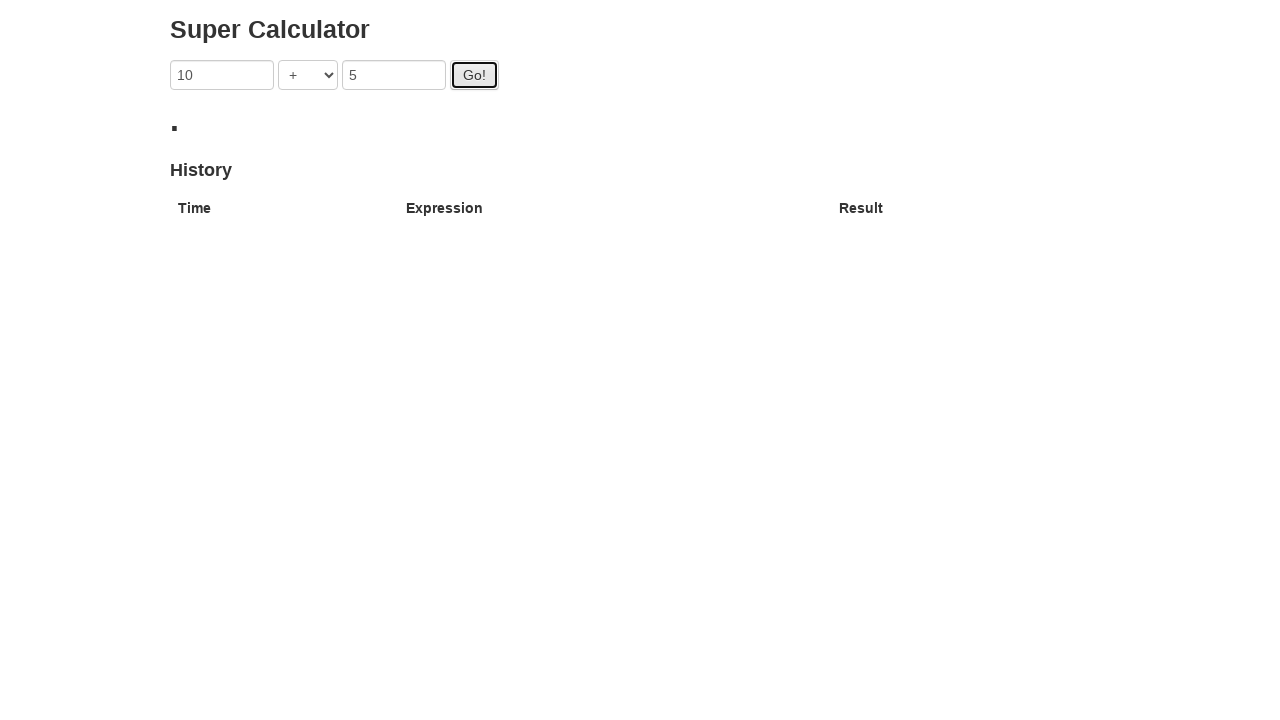

Retrieved result text: . . 
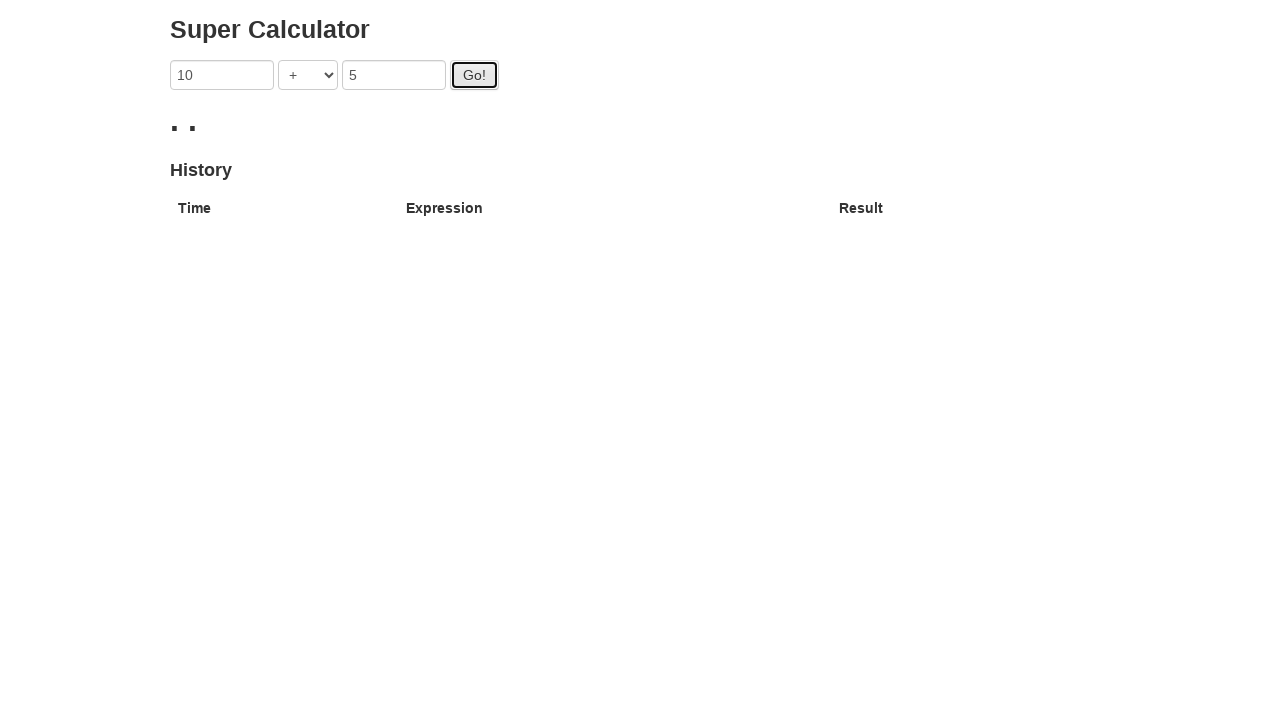

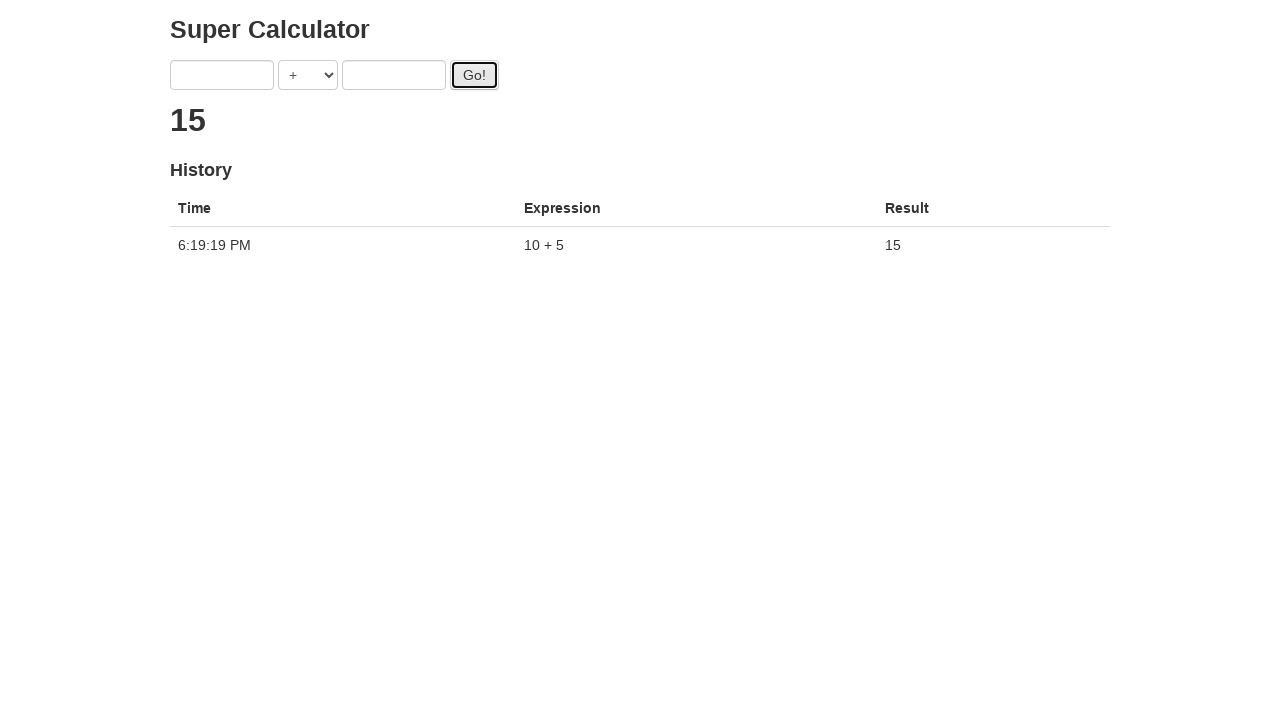